Tests element scoping and multi-tab handling by locating links in the footer section, opening them in new tabs using keyboard shortcuts, and switching between the opened windows.

Starting URL: https://rahulshettyacademy.com/AutomationPractice/

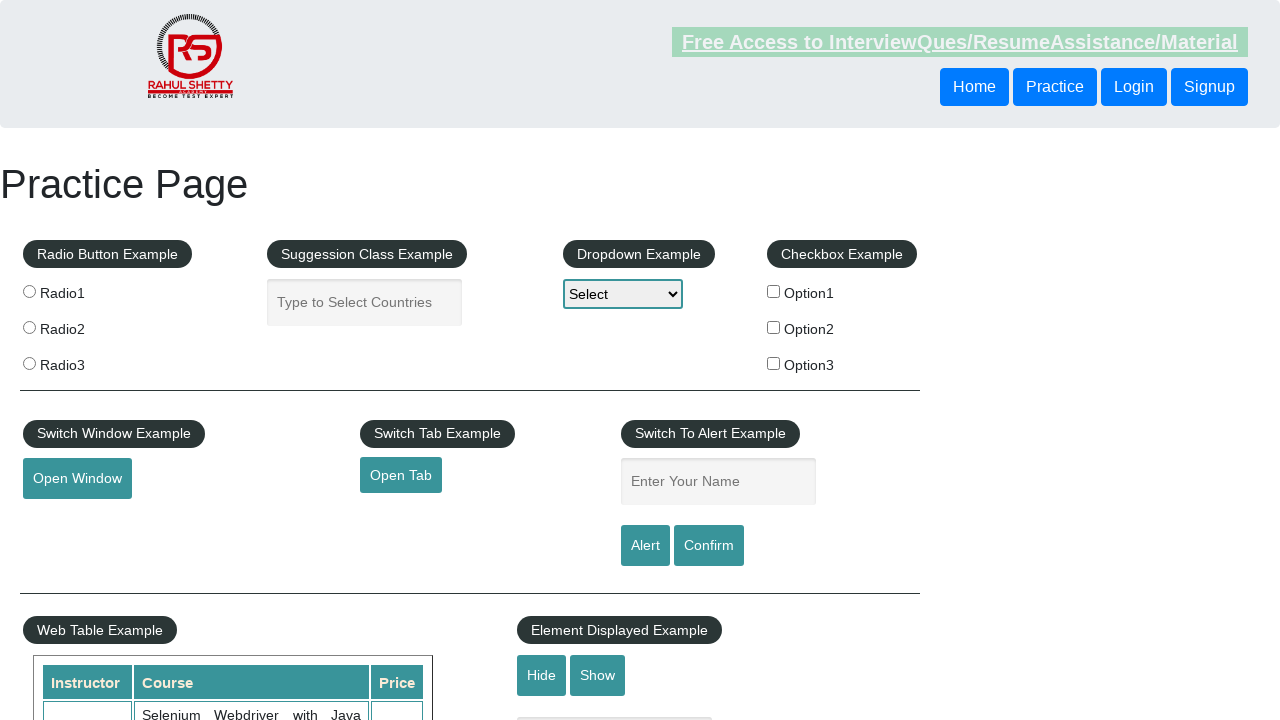

Waited for footer section #gf-BIG to load
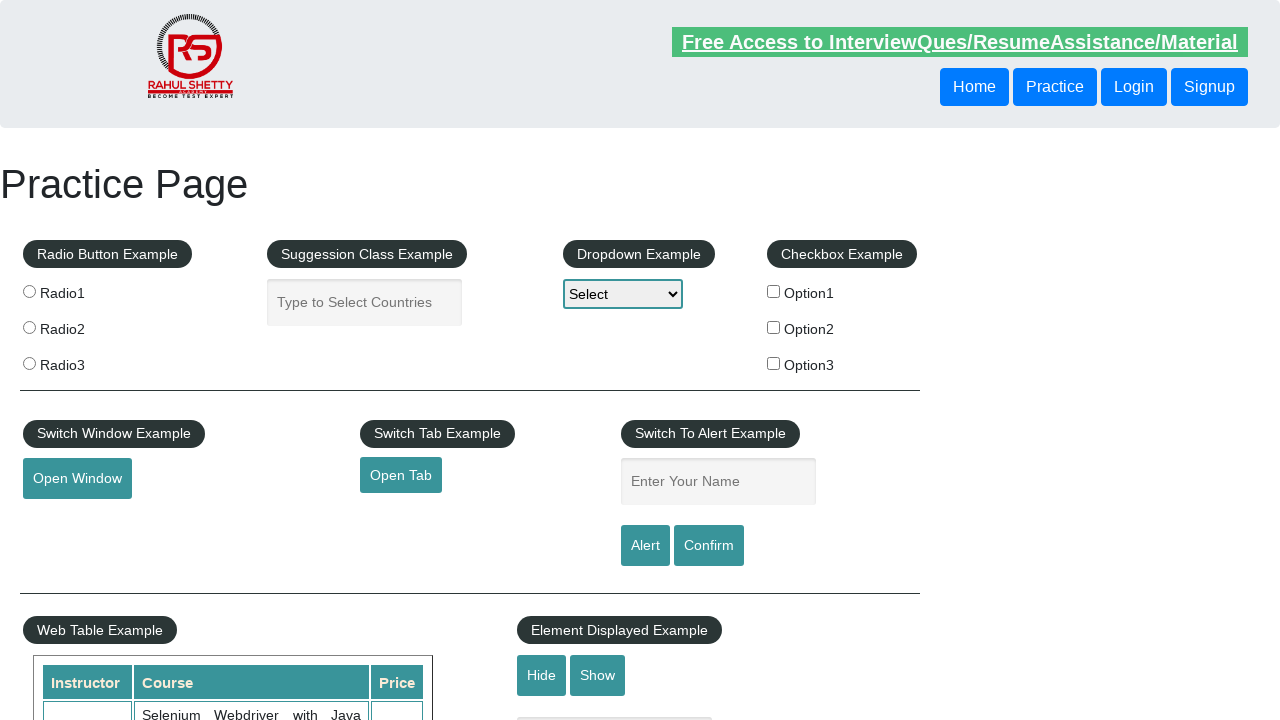

Located footer section element
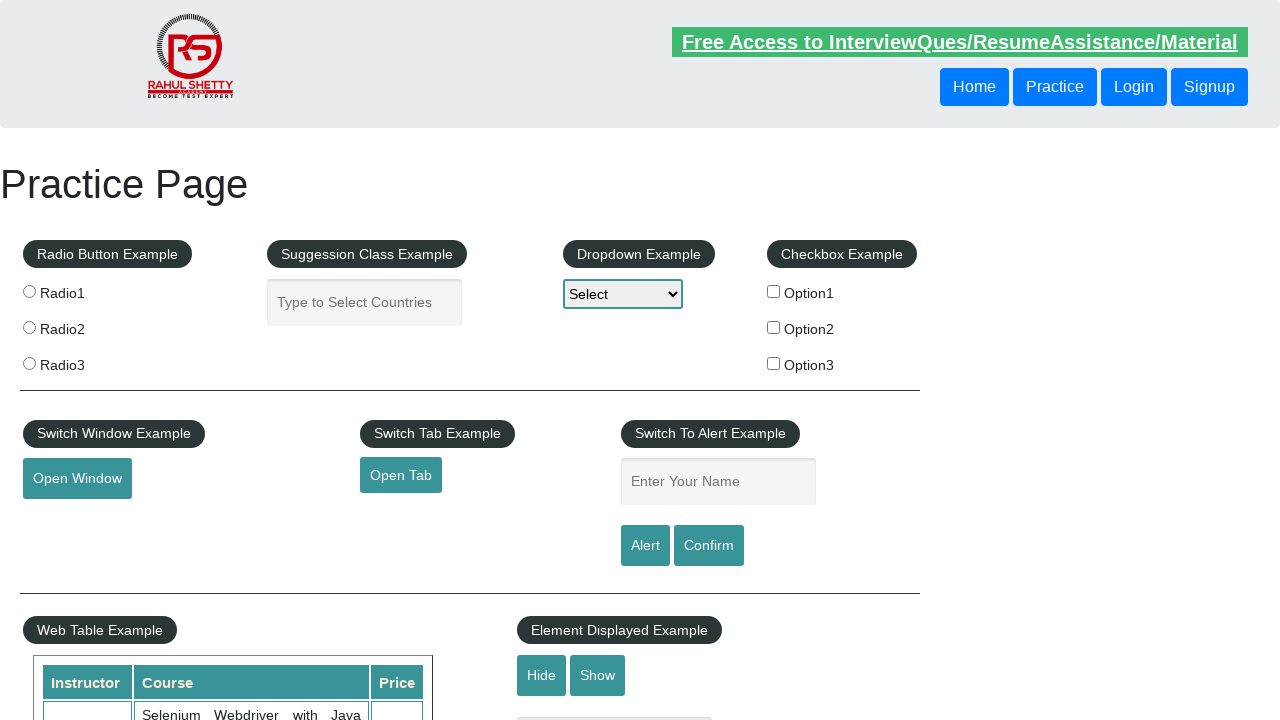

Located all links in the first column of footer table
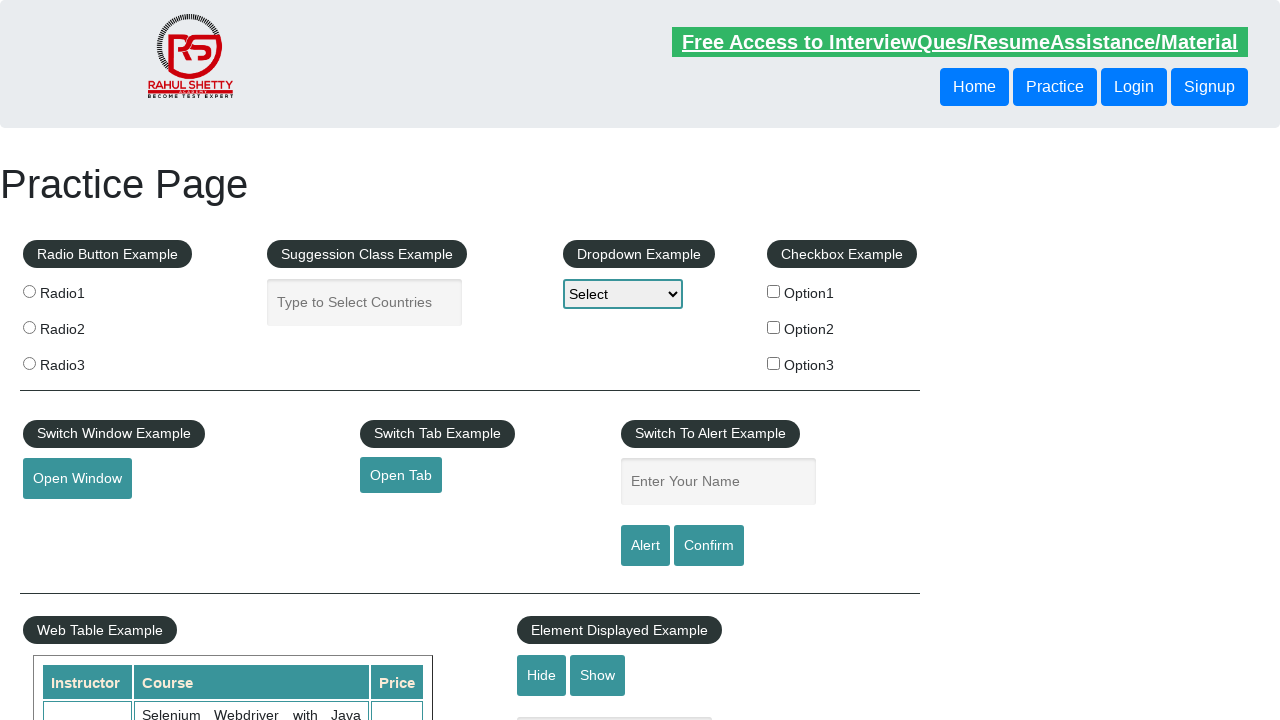

Counted 5 links in the footer column
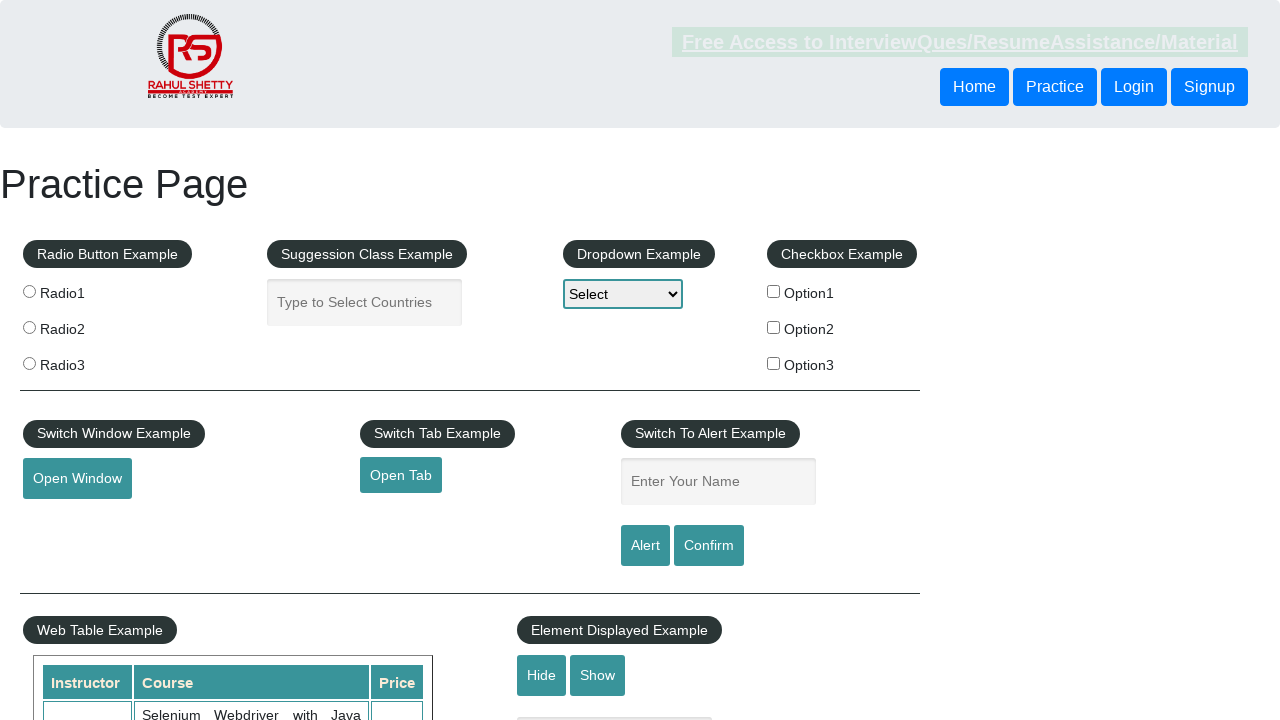

Opened footer link 1 in new tab using Ctrl+Click at (68, 520) on #gf-BIG >> xpath=//table/tbody/tr/td[1]/ul >> a >> nth=1
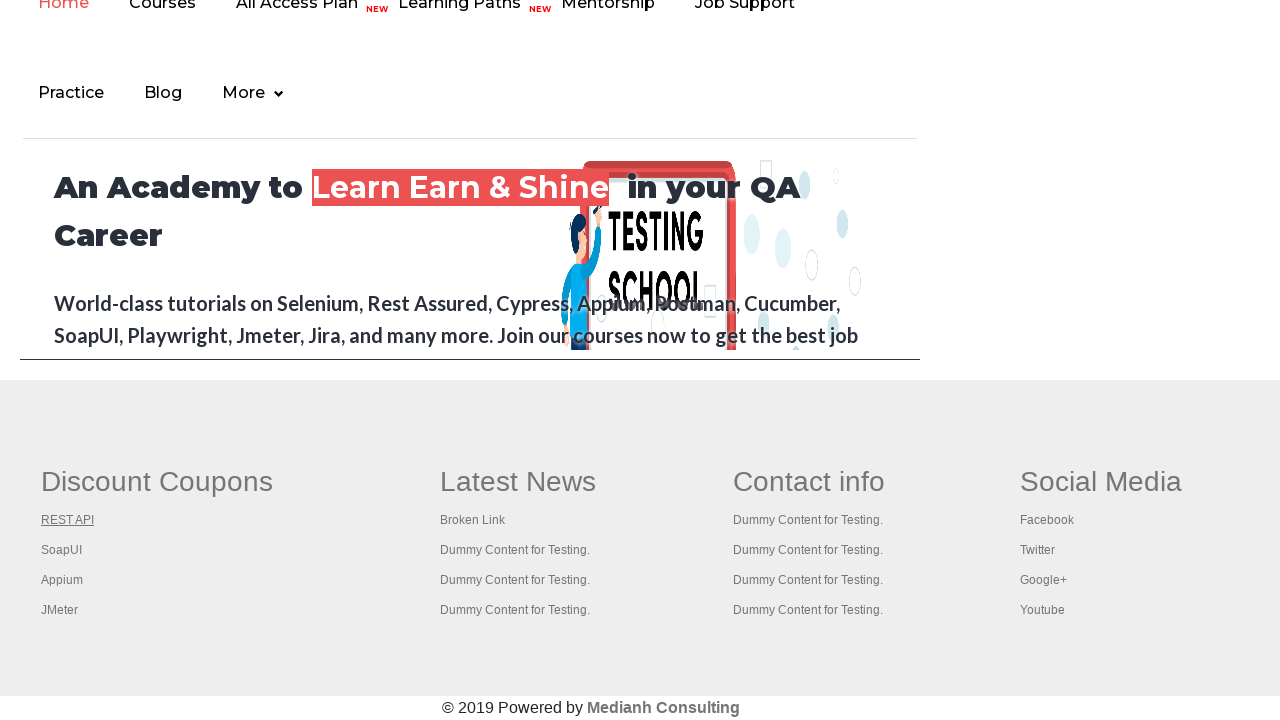

Waited 500ms for new tab to fully open
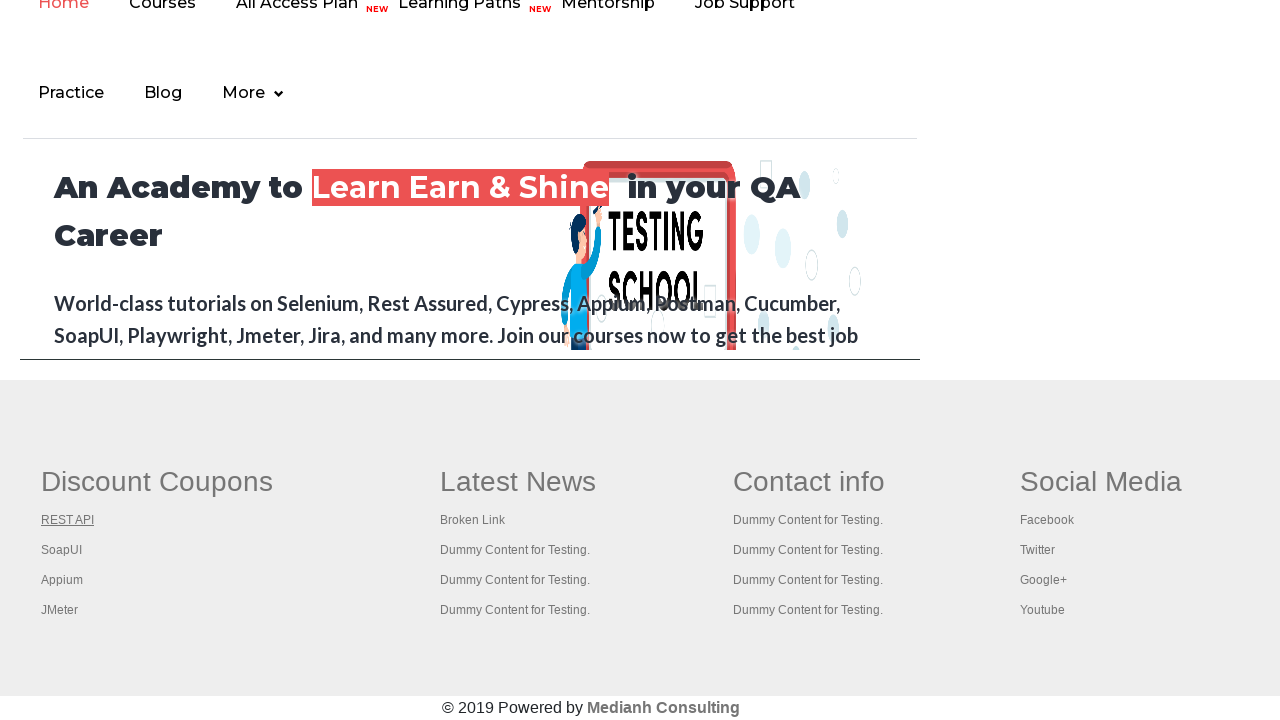

Opened footer link 2 in new tab using Ctrl+Click at (62, 550) on #gf-BIG >> xpath=//table/tbody/tr/td[1]/ul >> a >> nth=2
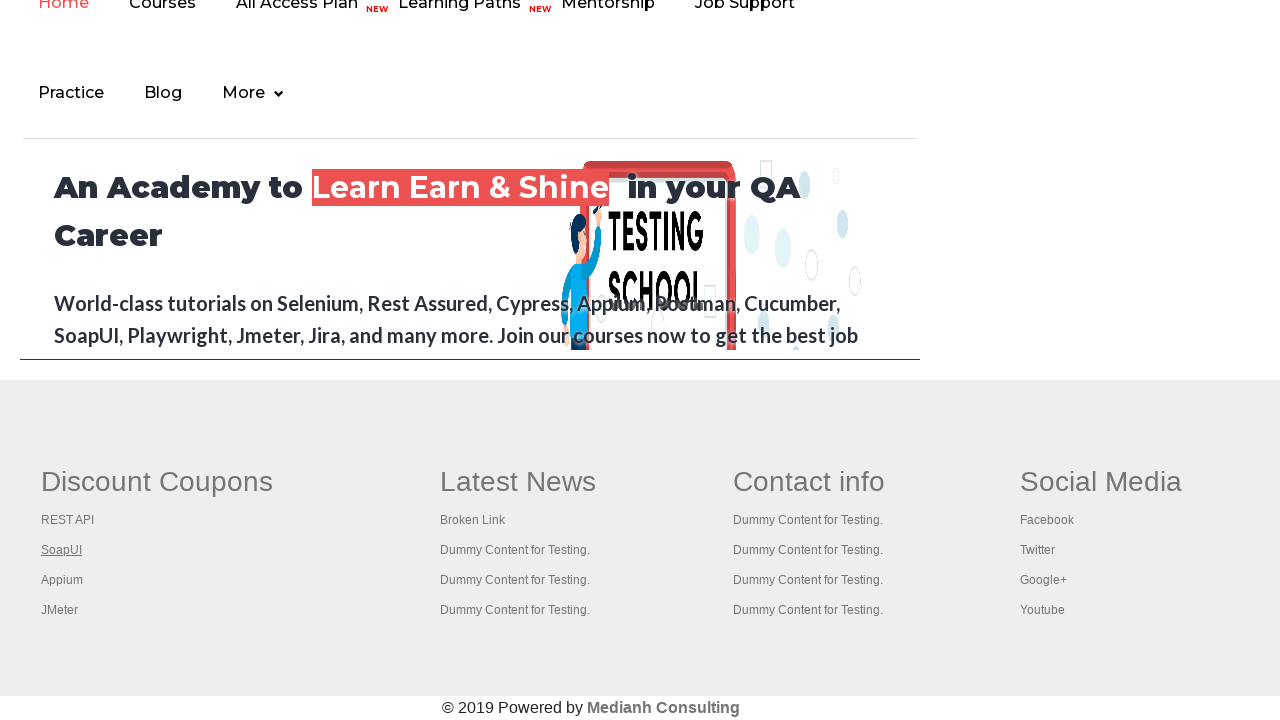

Waited 500ms for new tab to fully open
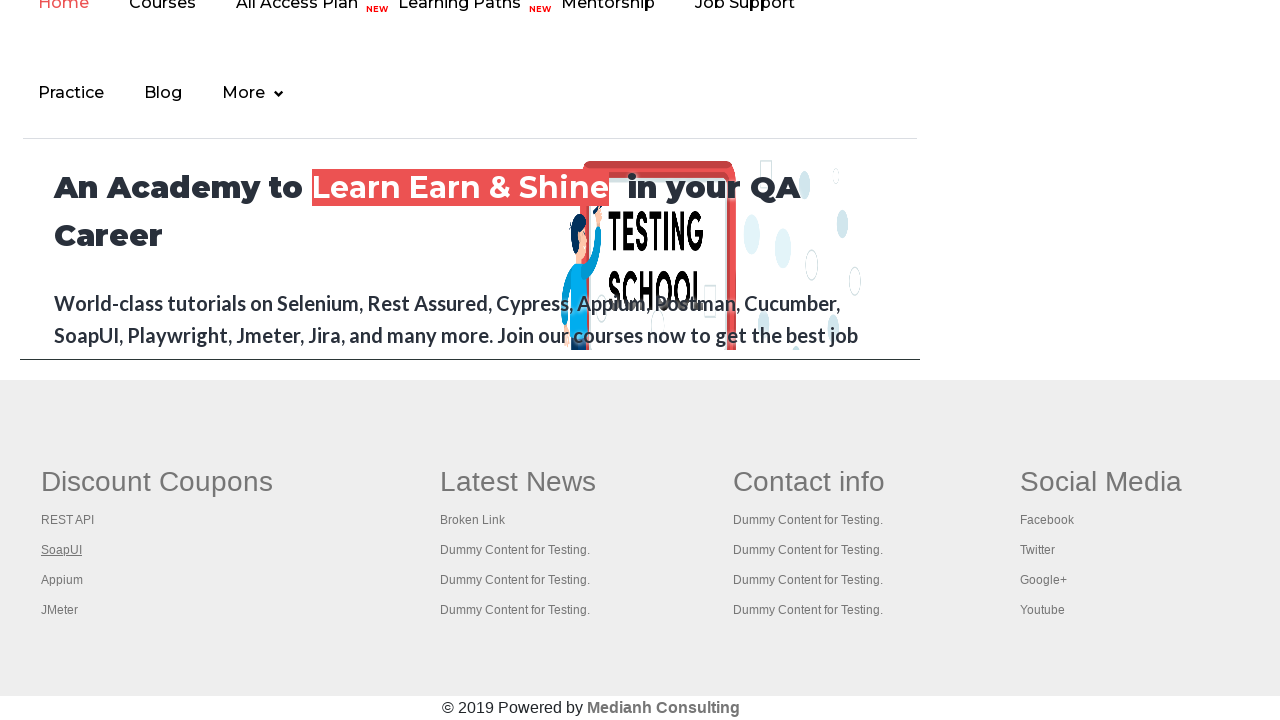

Opened footer link 3 in new tab using Ctrl+Click at (62, 580) on #gf-BIG >> xpath=//table/tbody/tr/td[1]/ul >> a >> nth=3
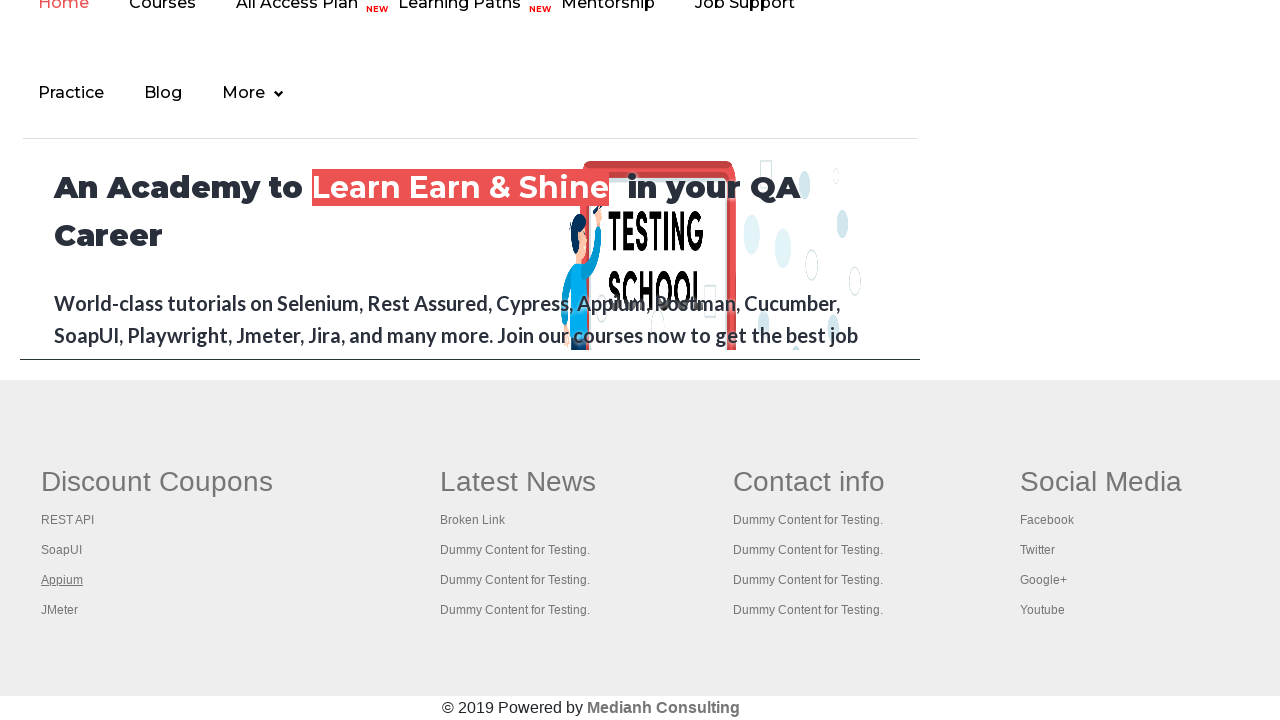

Waited 500ms for new tab to fully open
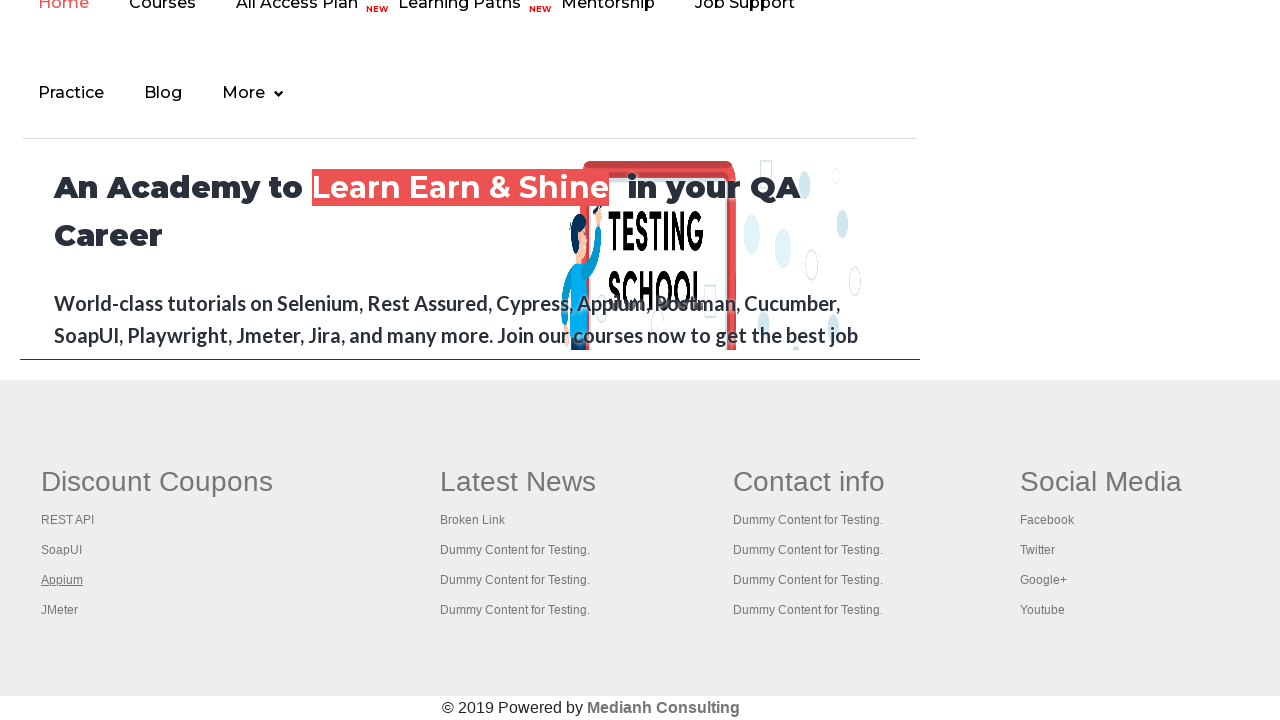

Opened footer link 4 in new tab using Ctrl+Click at (60, 610) on #gf-BIG >> xpath=//table/tbody/tr/td[1]/ul >> a >> nth=4
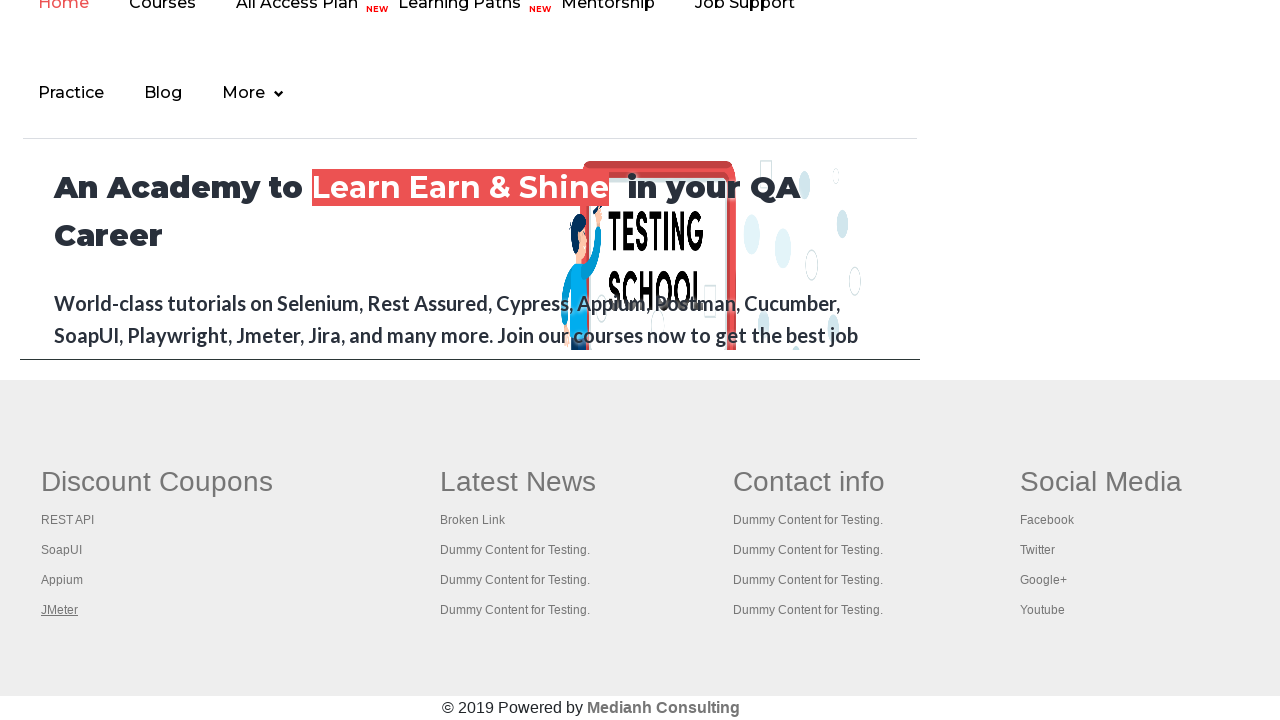

Waited 500ms for new tab to fully open
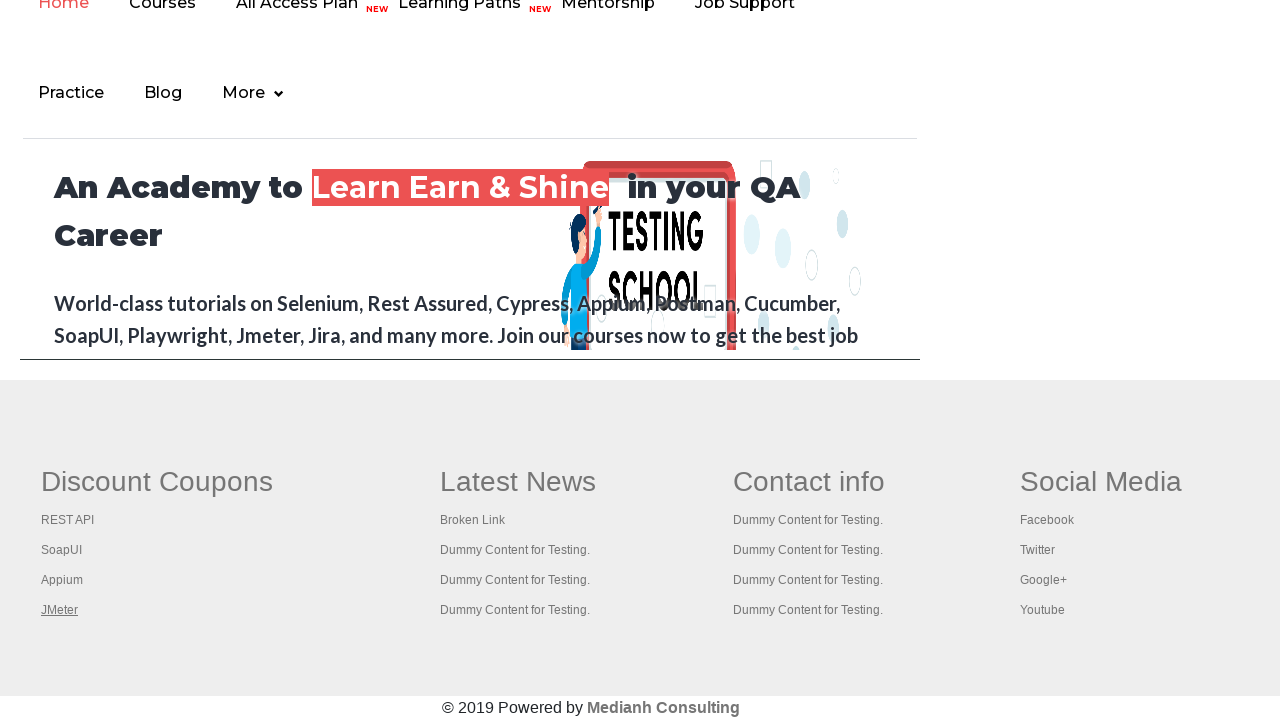

Retrieved all open pages/tabs - total count: 5
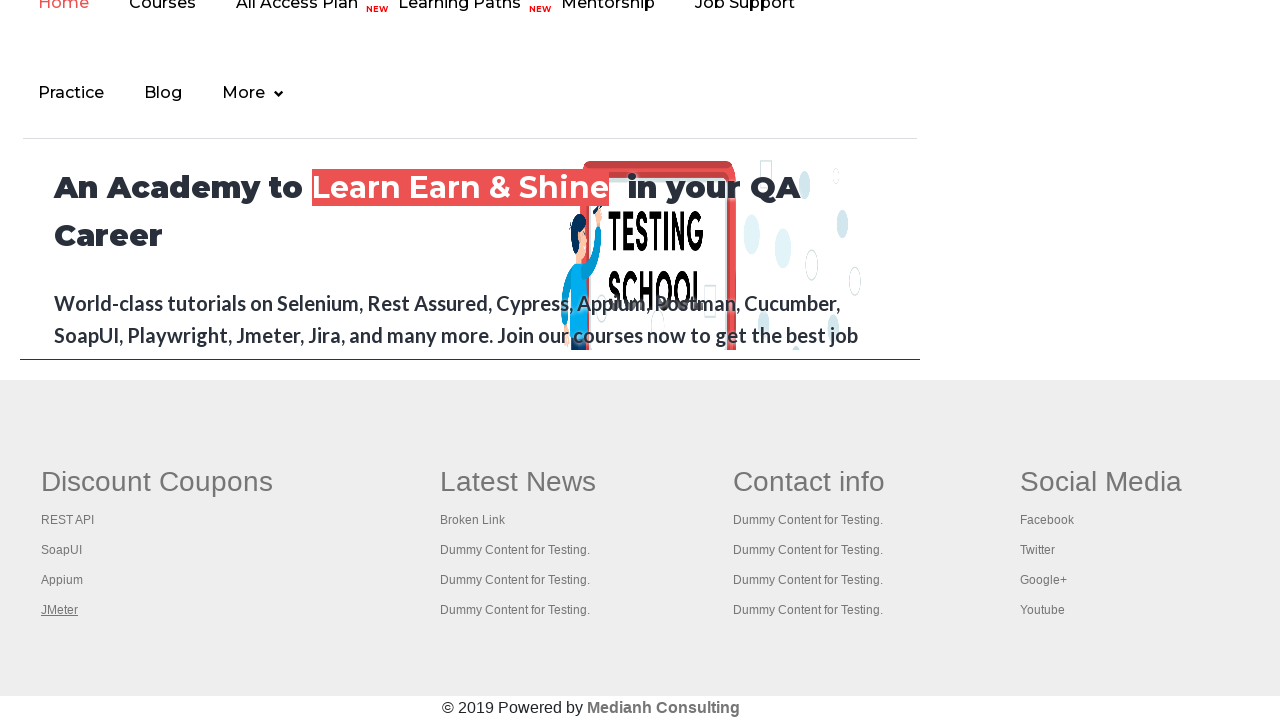

Switched to page with title: Practice Page
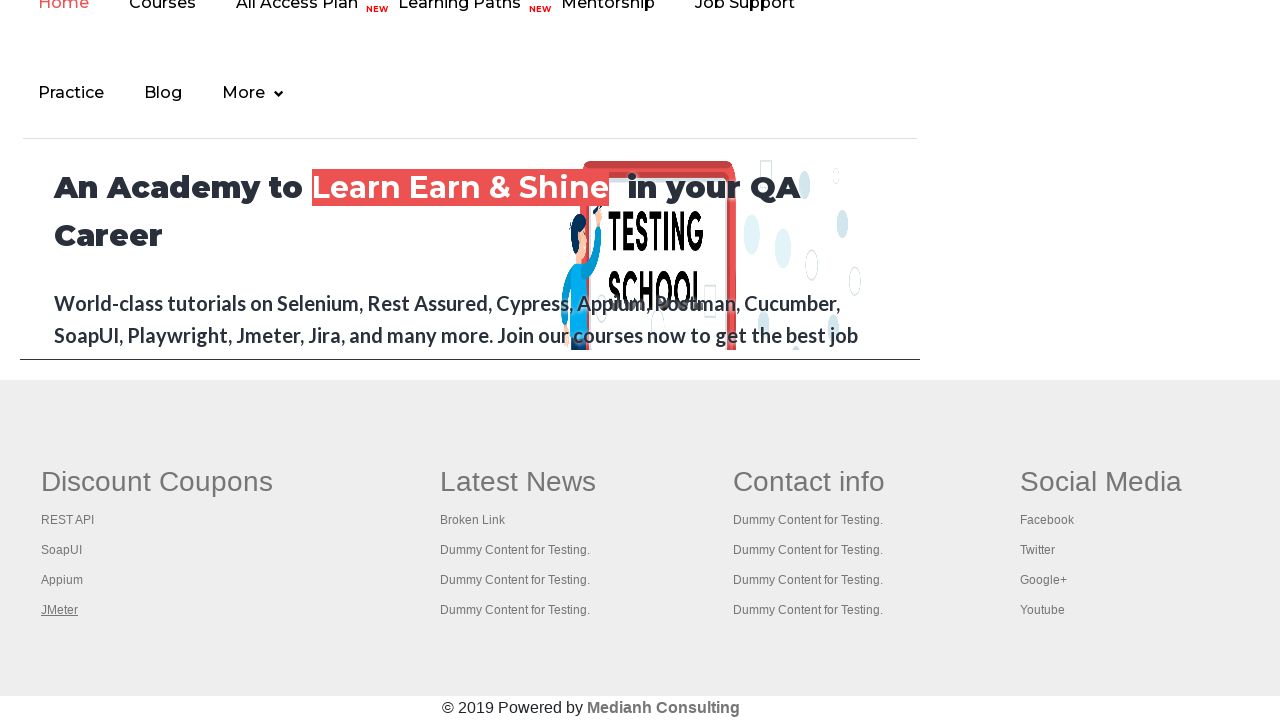

Waited for page to reach domcontentloaded state
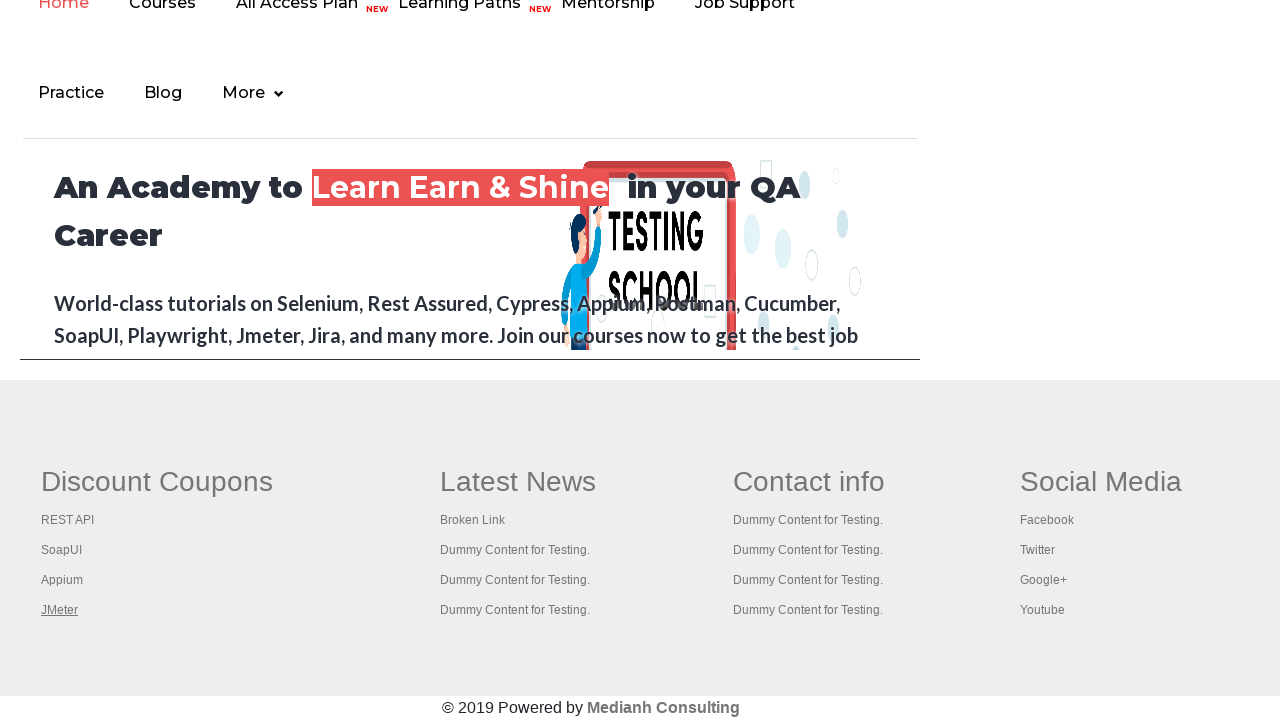

Switched to page with title: REST API Tutorial
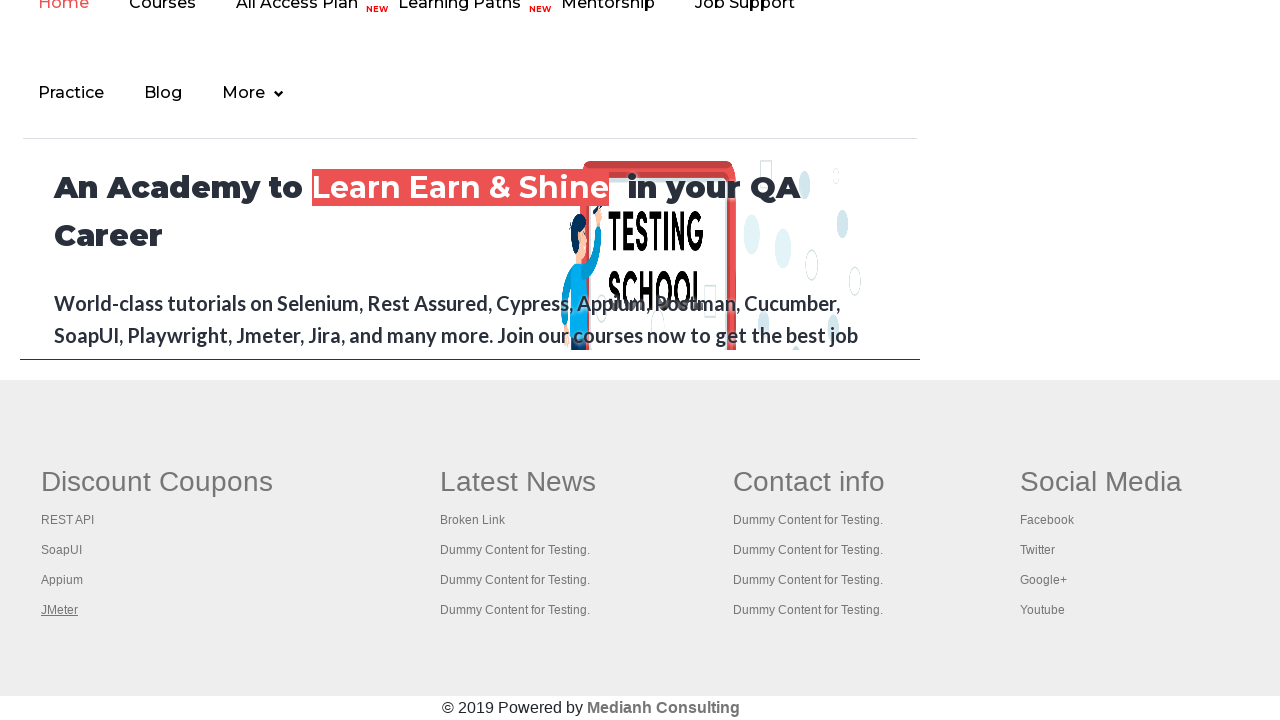

Waited for page to reach domcontentloaded state
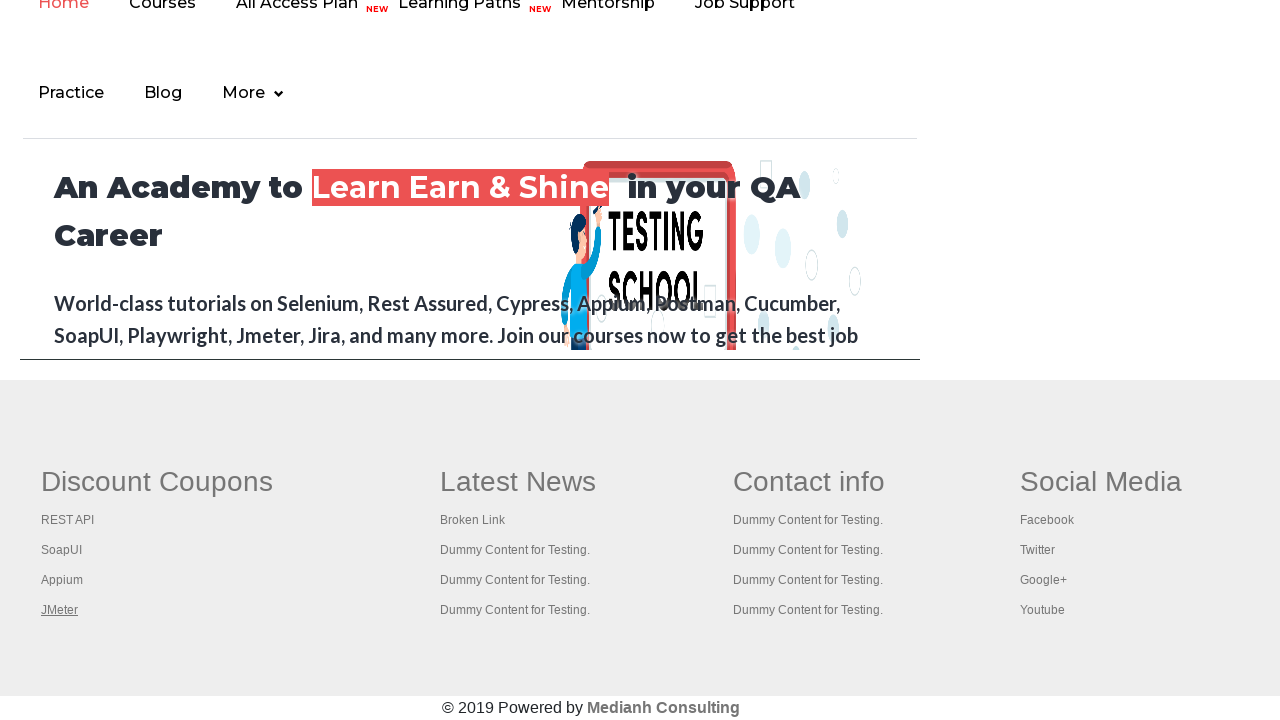

Switched to page with title: The World’s Most Popular API Testing Tool | SoapUI
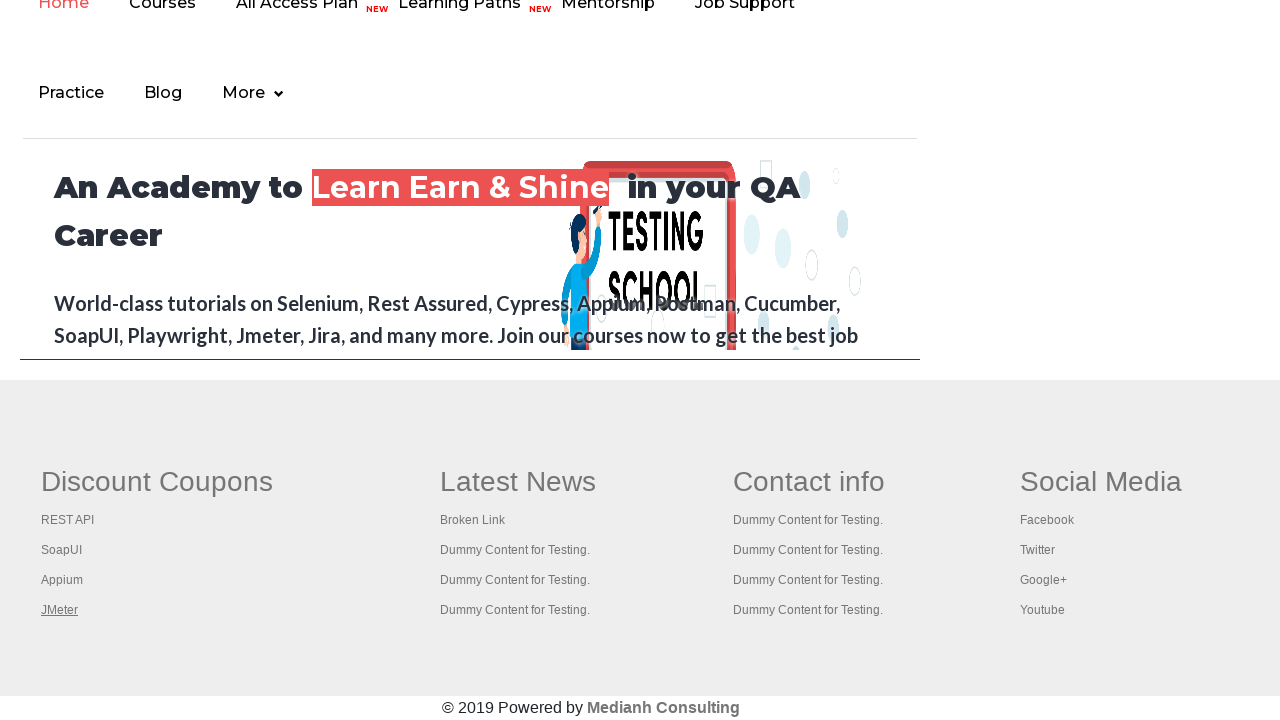

Waited for page to reach domcontentloaded state
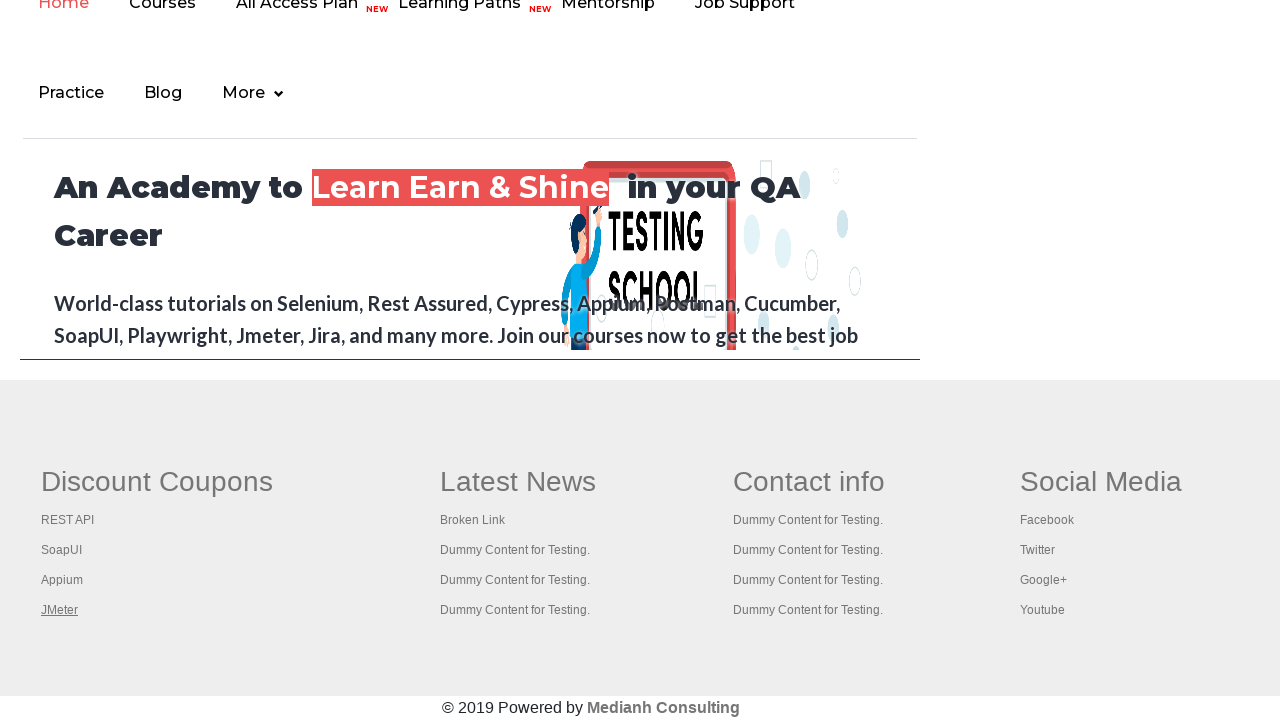

Switched to page with title: Appium tutorial for Mobile Apps testing | RahulShetty Academy | Rahul
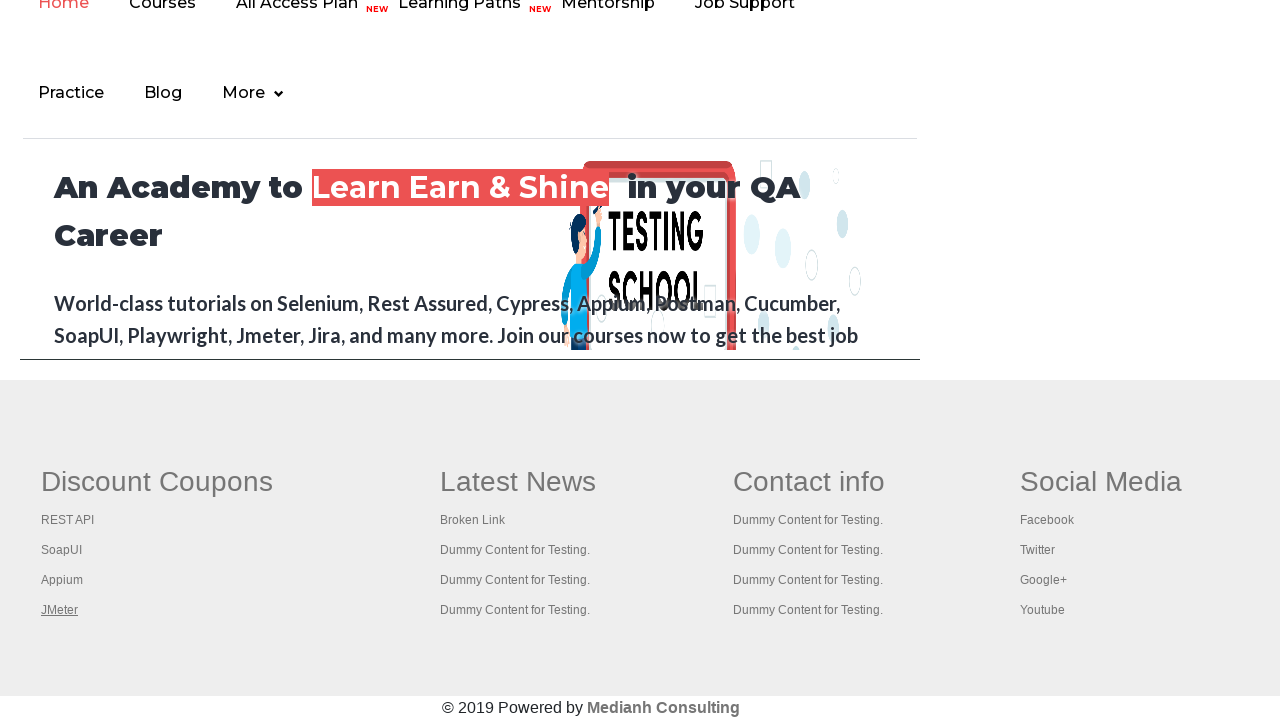

Waited for page to reach domcontentloaded state
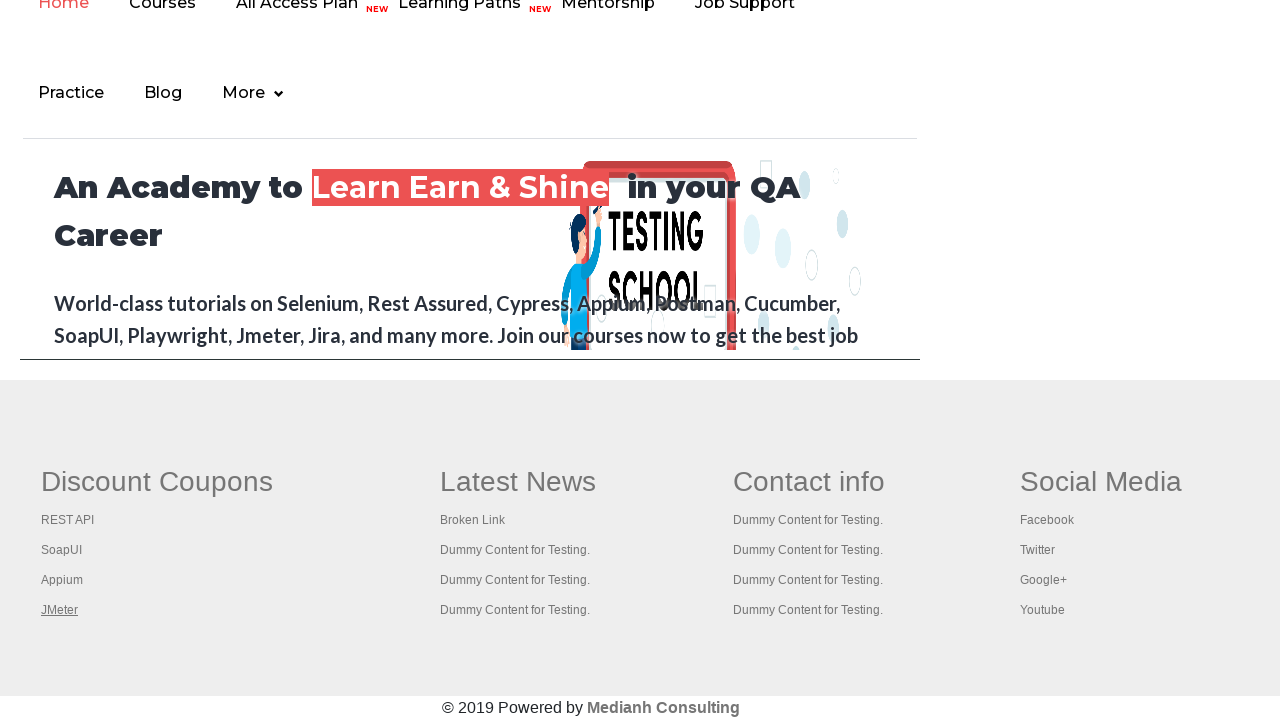

Switched to page with title: Apache JMeter - Apache JMeter™
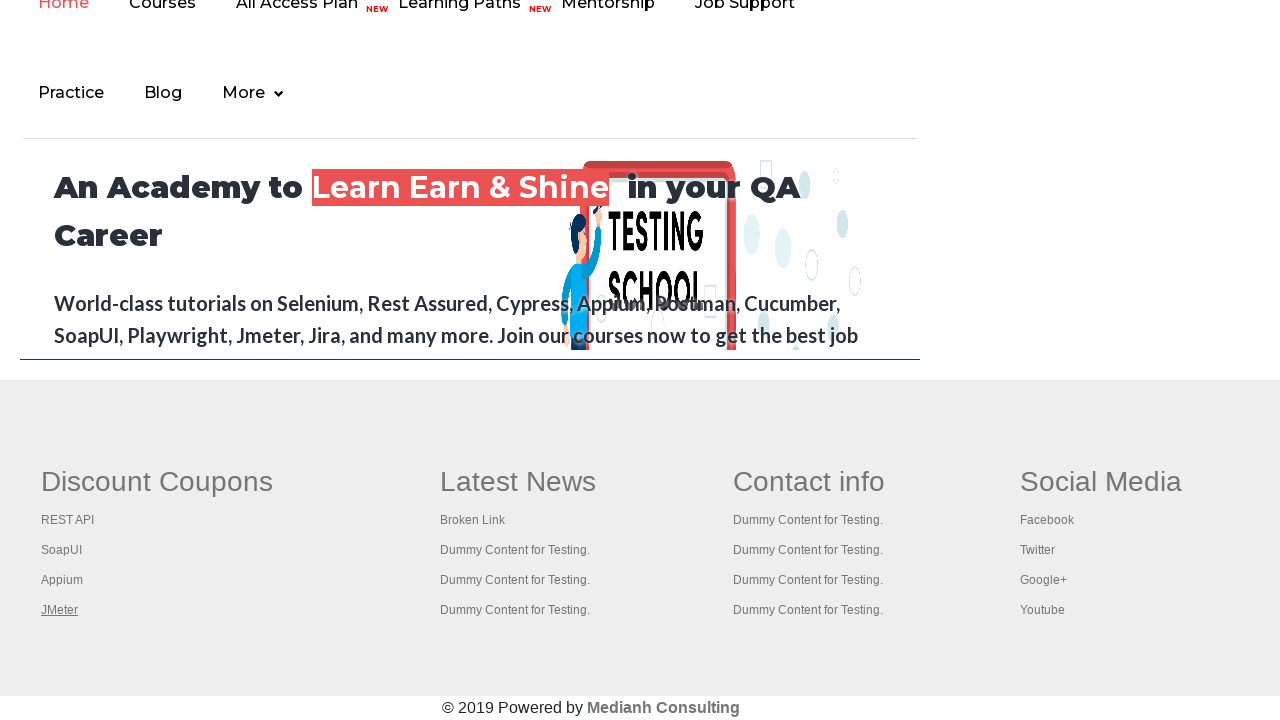

Waited for page to reach domcontentloaded state
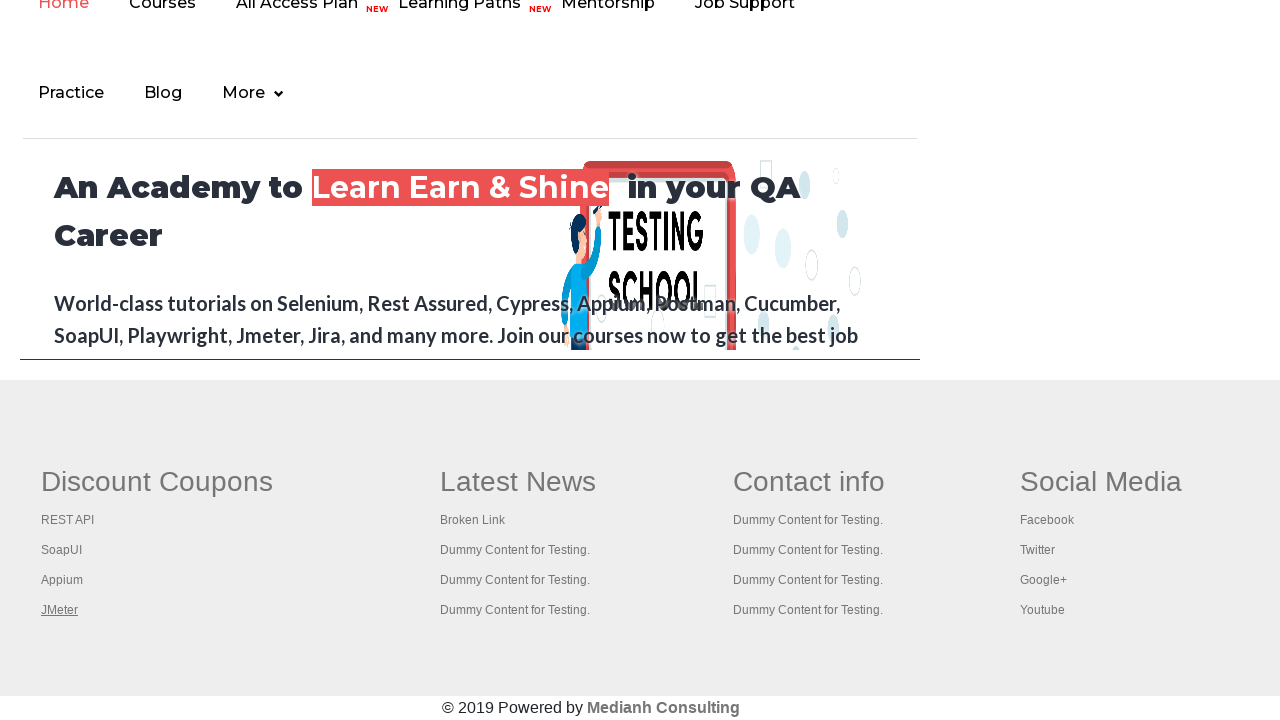

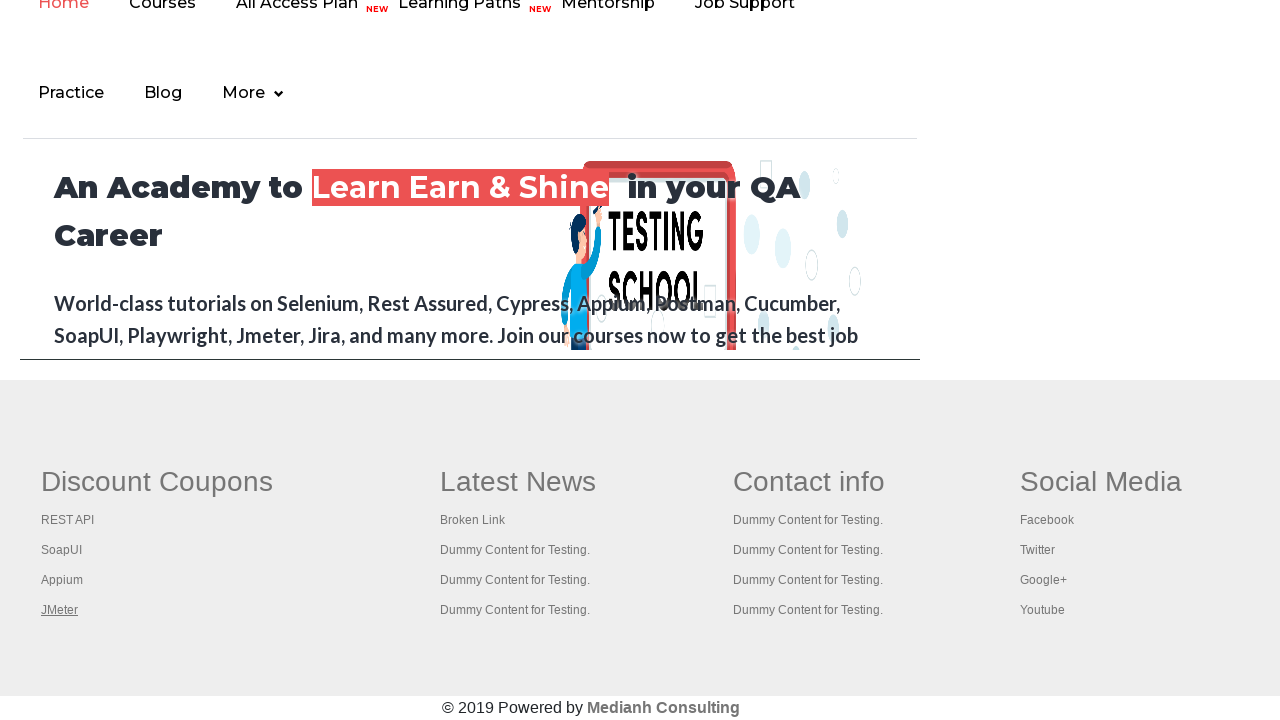